Navigates to Rahul Shetty Academy website and retrieves the page title and current URL

Starting URL: https://rahulshettyacademy.com/

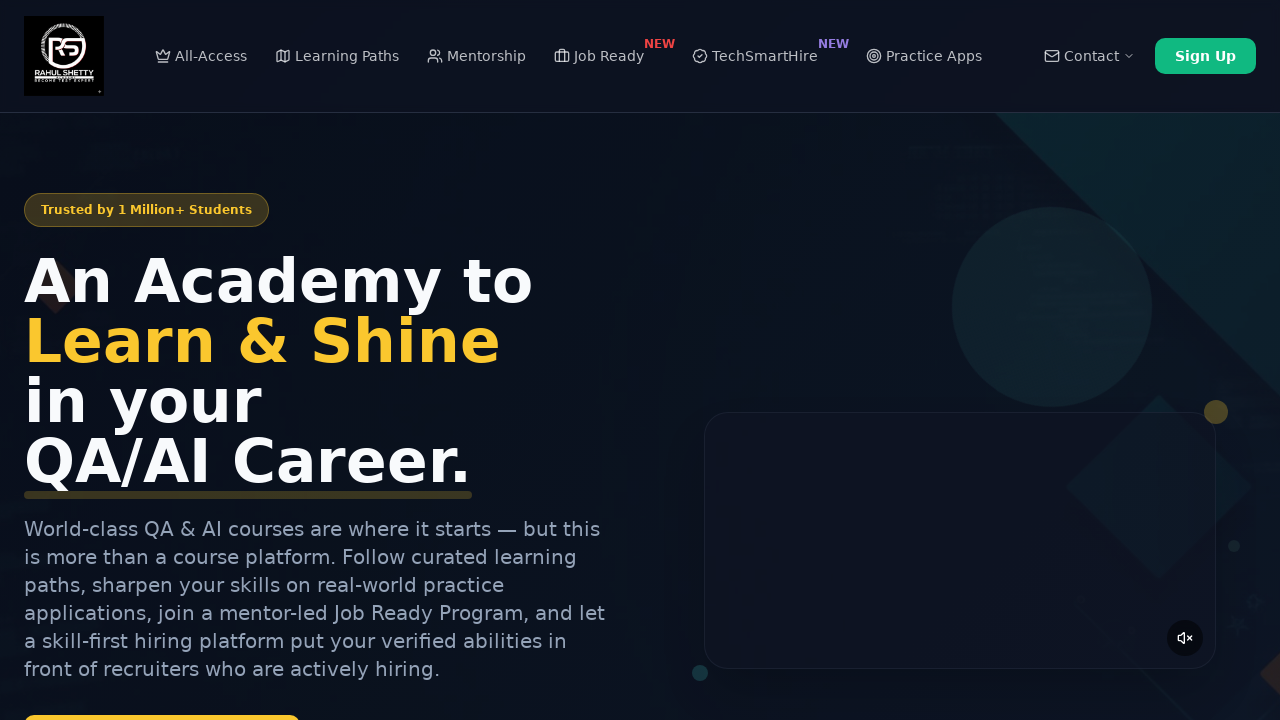

Retrieved page title from Rahul Shetty Academy website
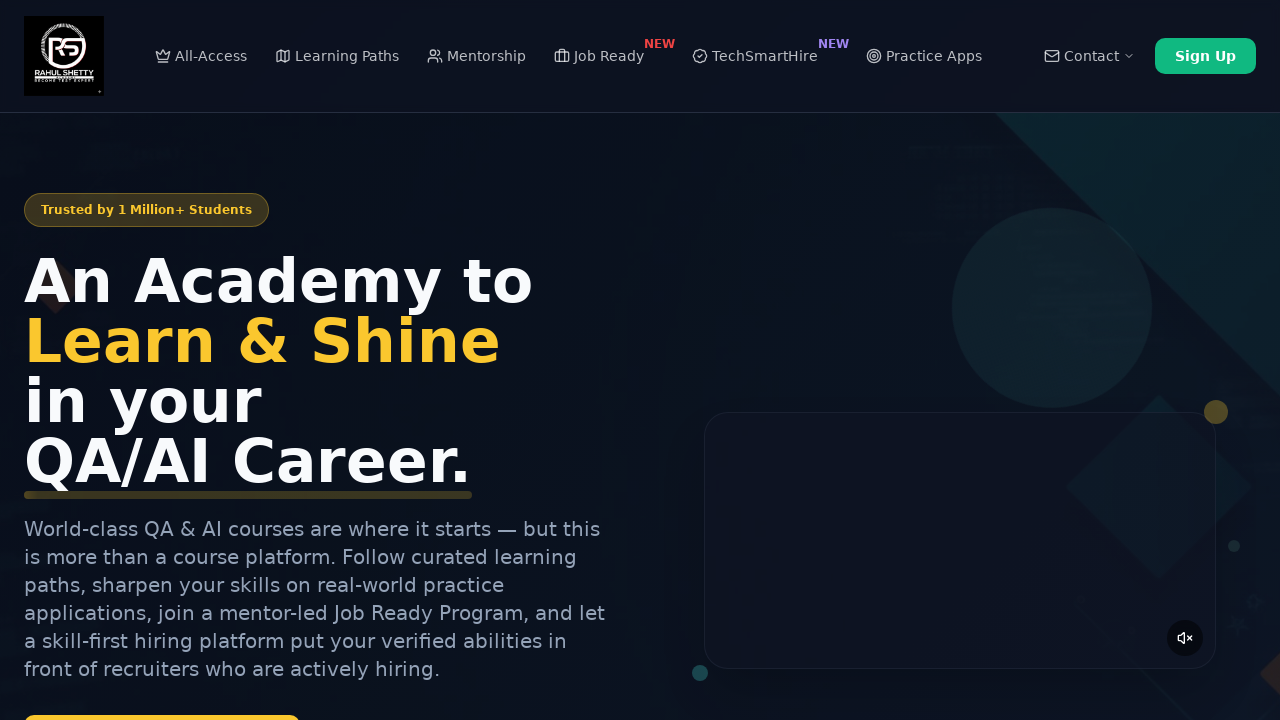

Retrieved current URL from page
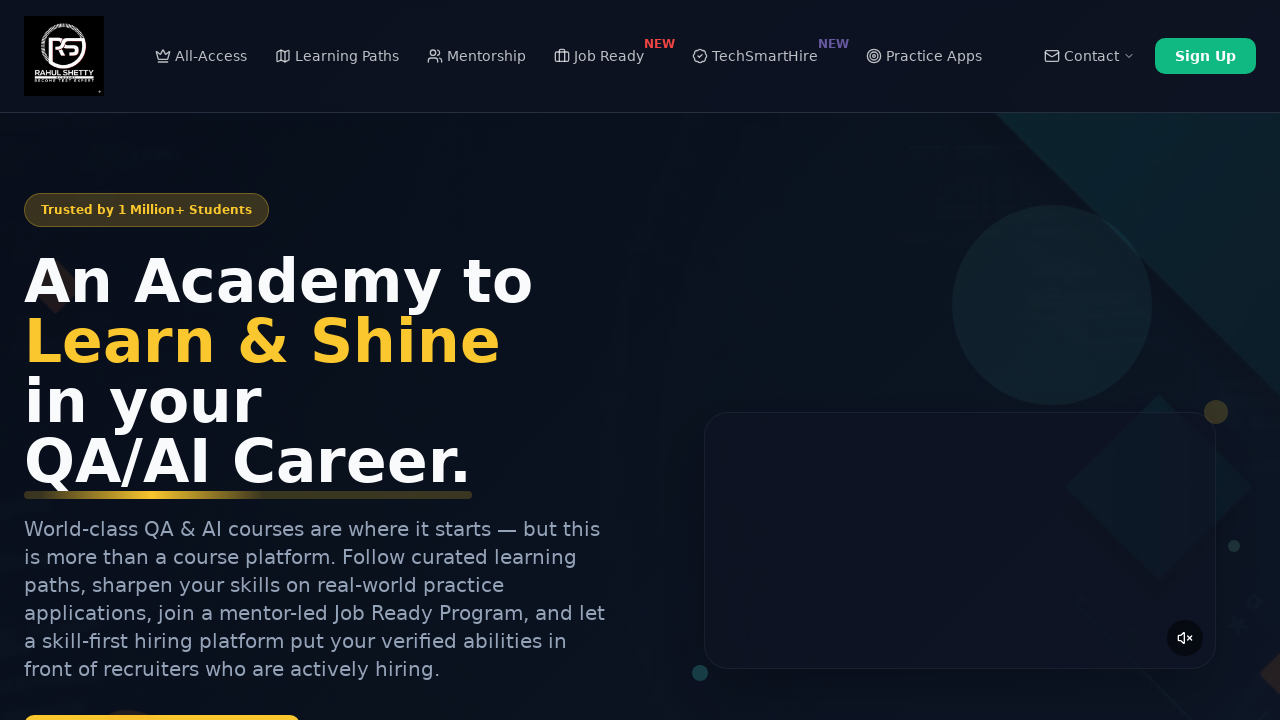

Printed page title to console
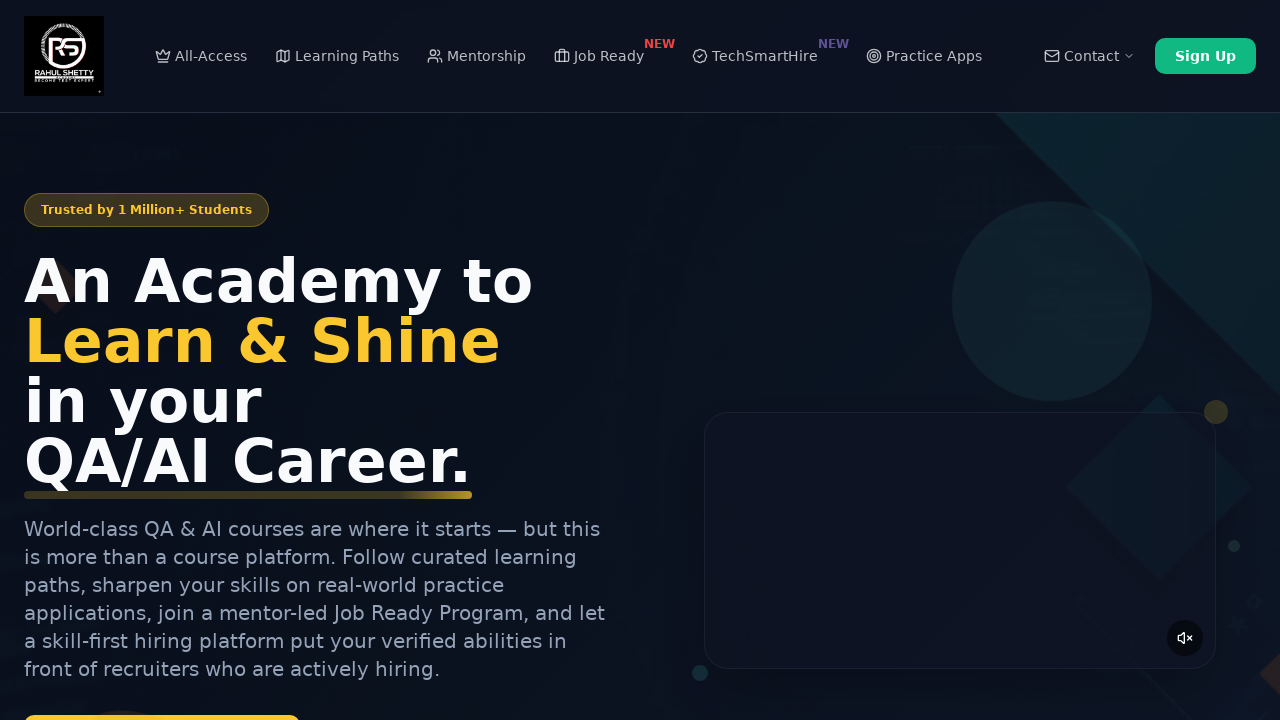

Printed current URL to console
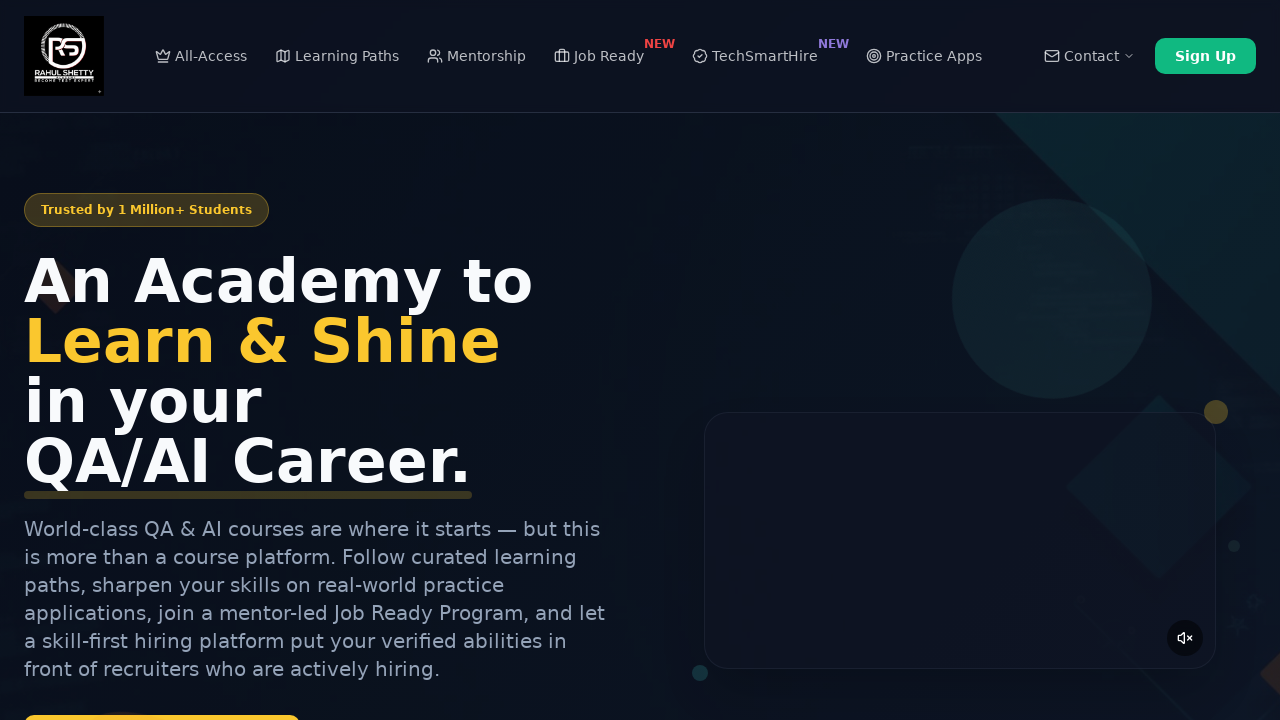

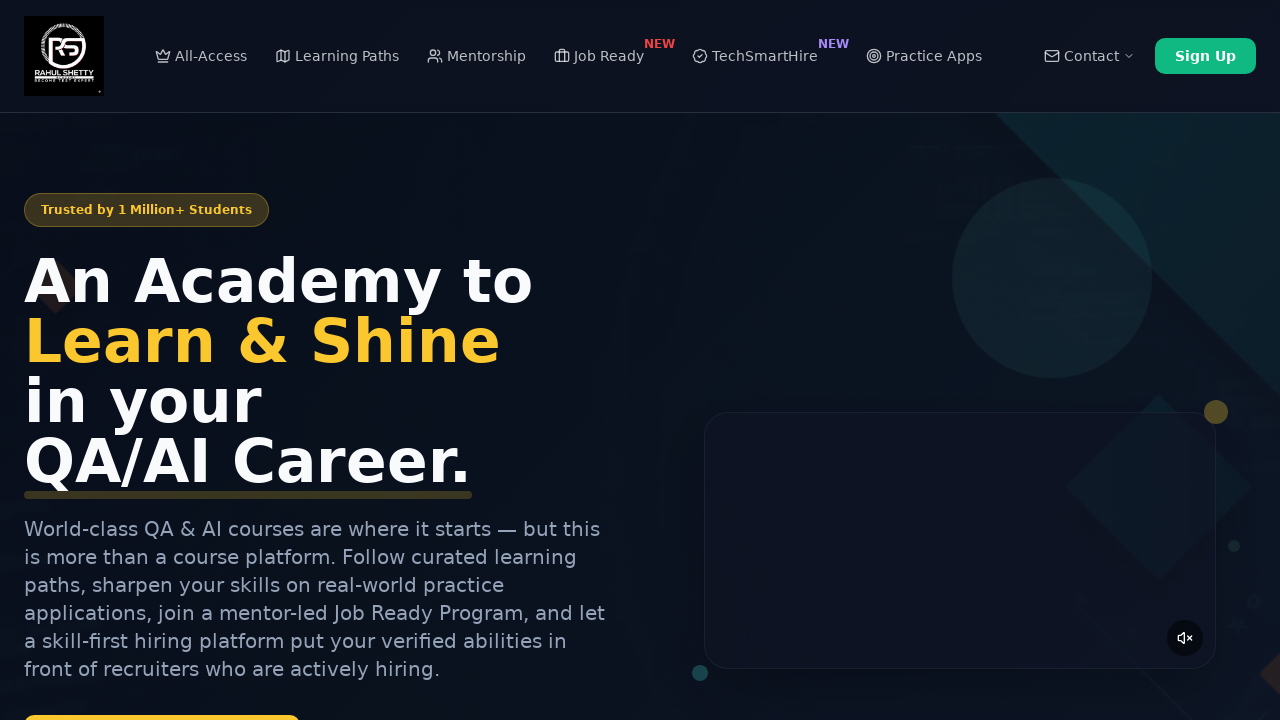